Tests slider interaction functionality by performing mouse hover actions on a slider element, then tests browser navigation with refresh, back, and forward operations

Starting URL: https://demoqa.com/slider/

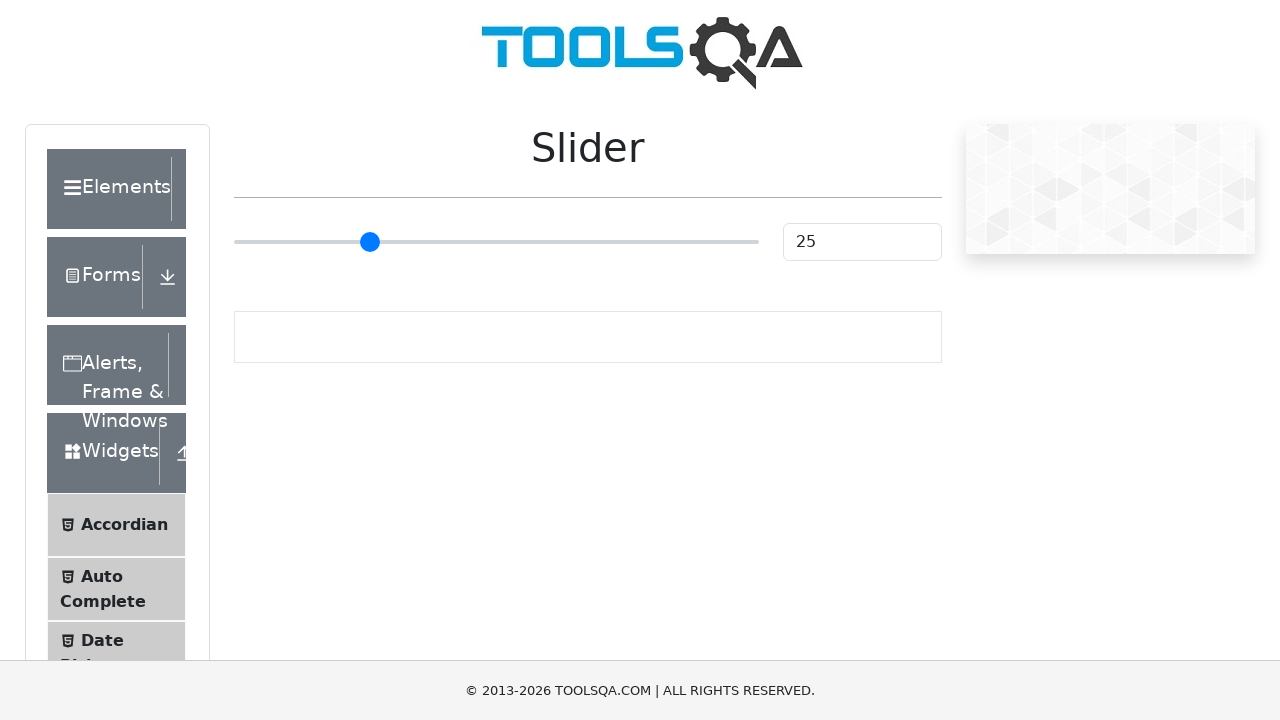

Located slider container element
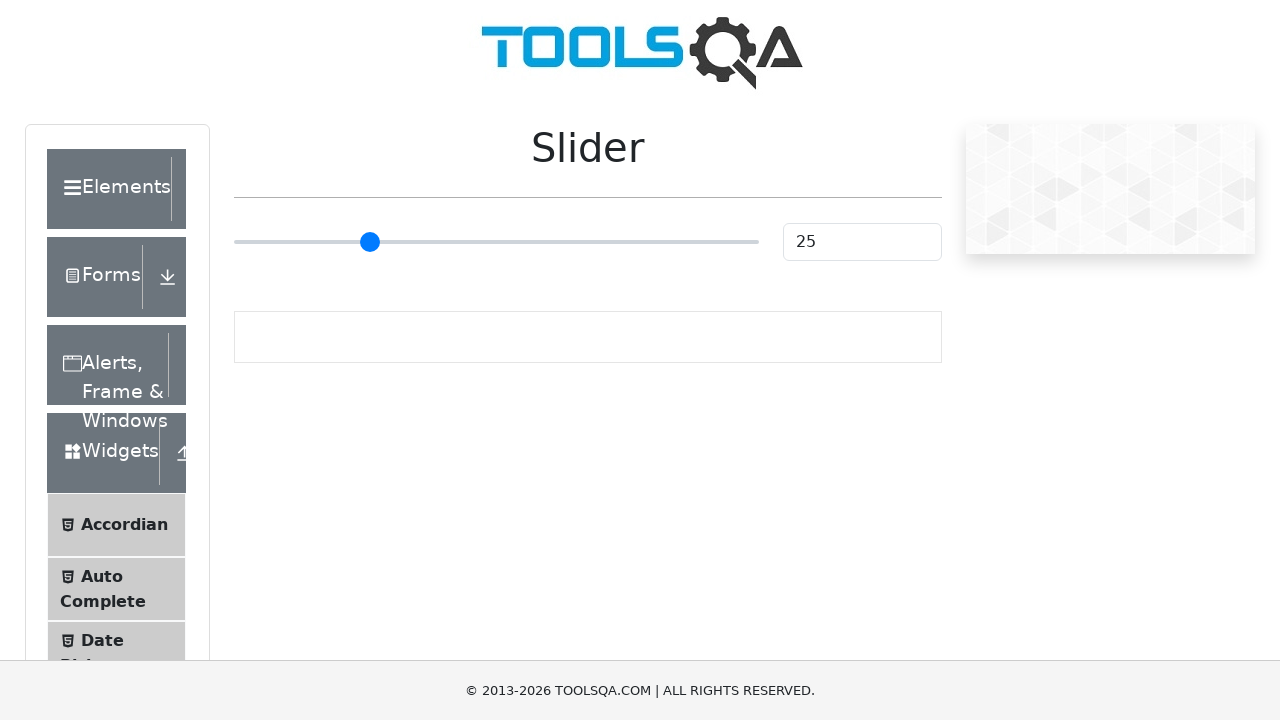

Performed mouse hover on slider at position (50, 0) at (272, 223) on #sliderContainer
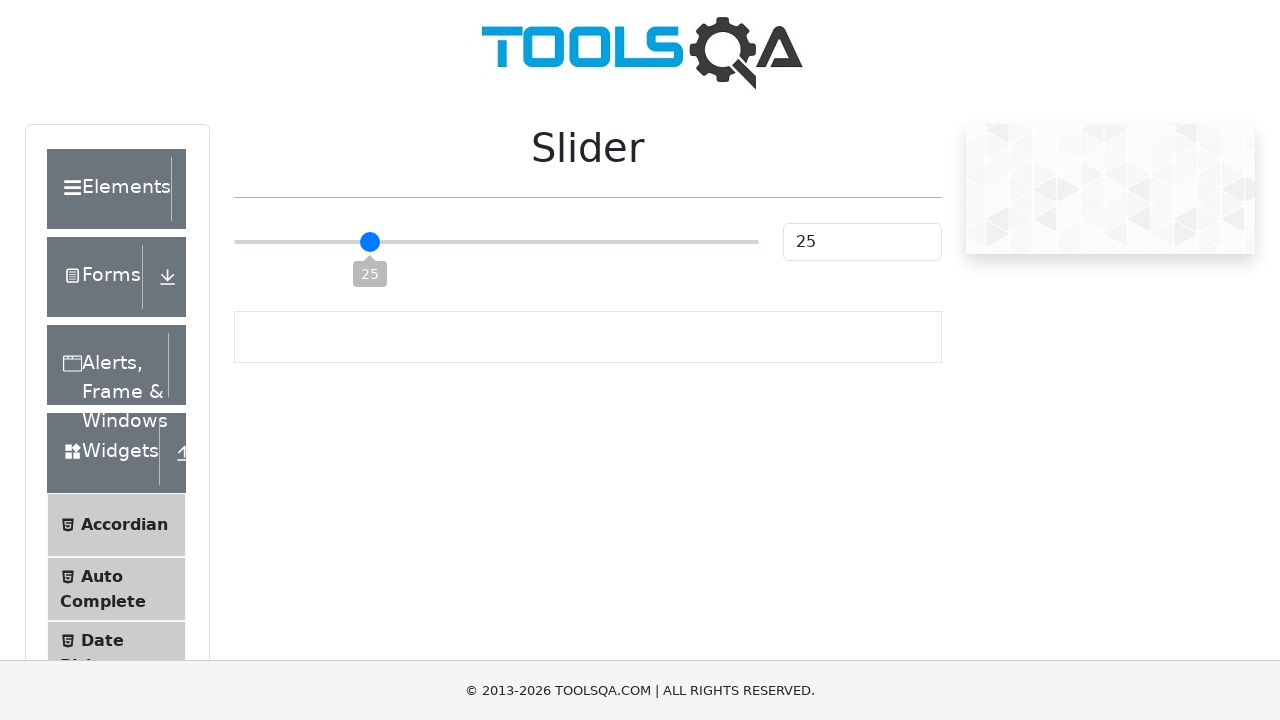

Clicked on slider element at (588, 242) on #sliderContainer
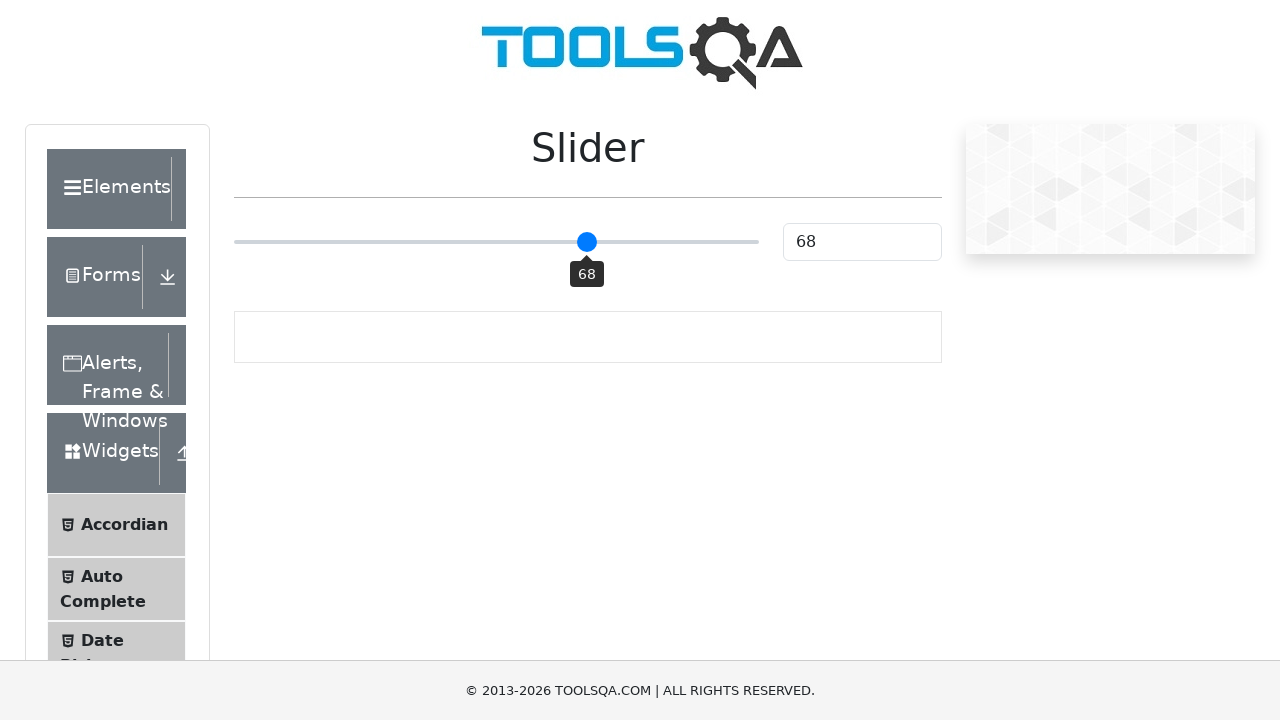

Refreshed the page
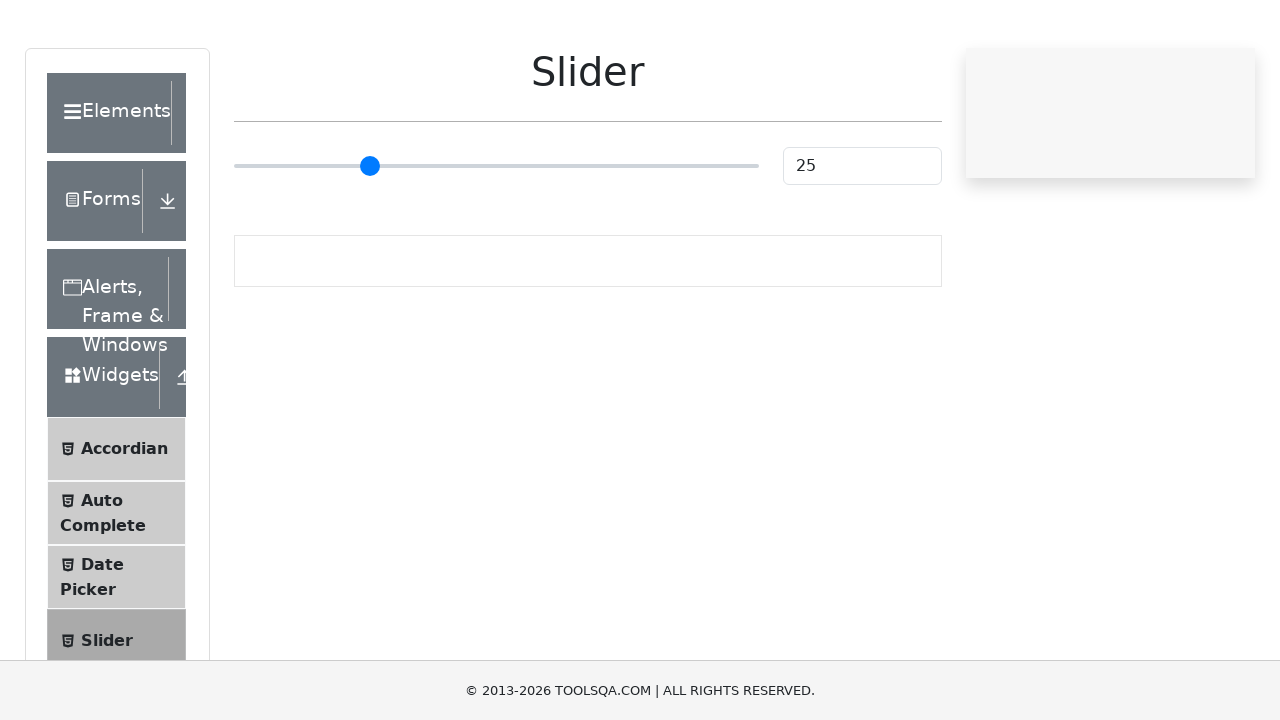

Navigated back in browser history
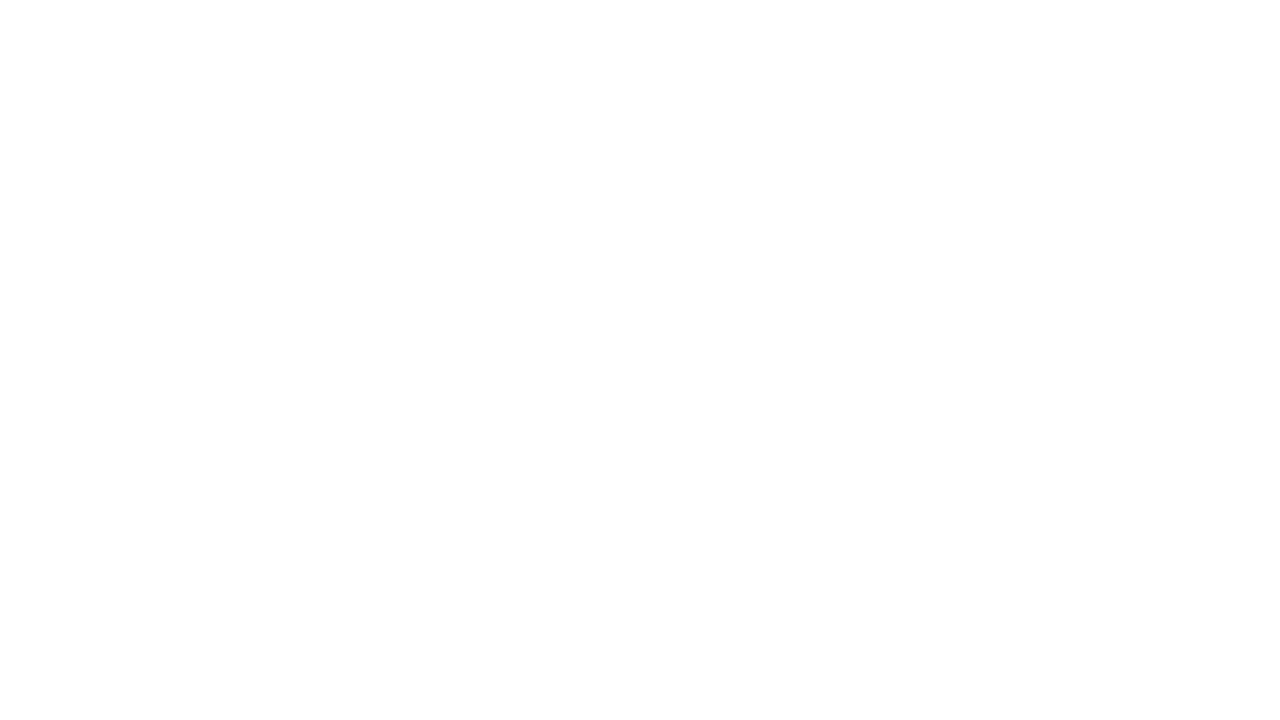

Navigated forward in browser history
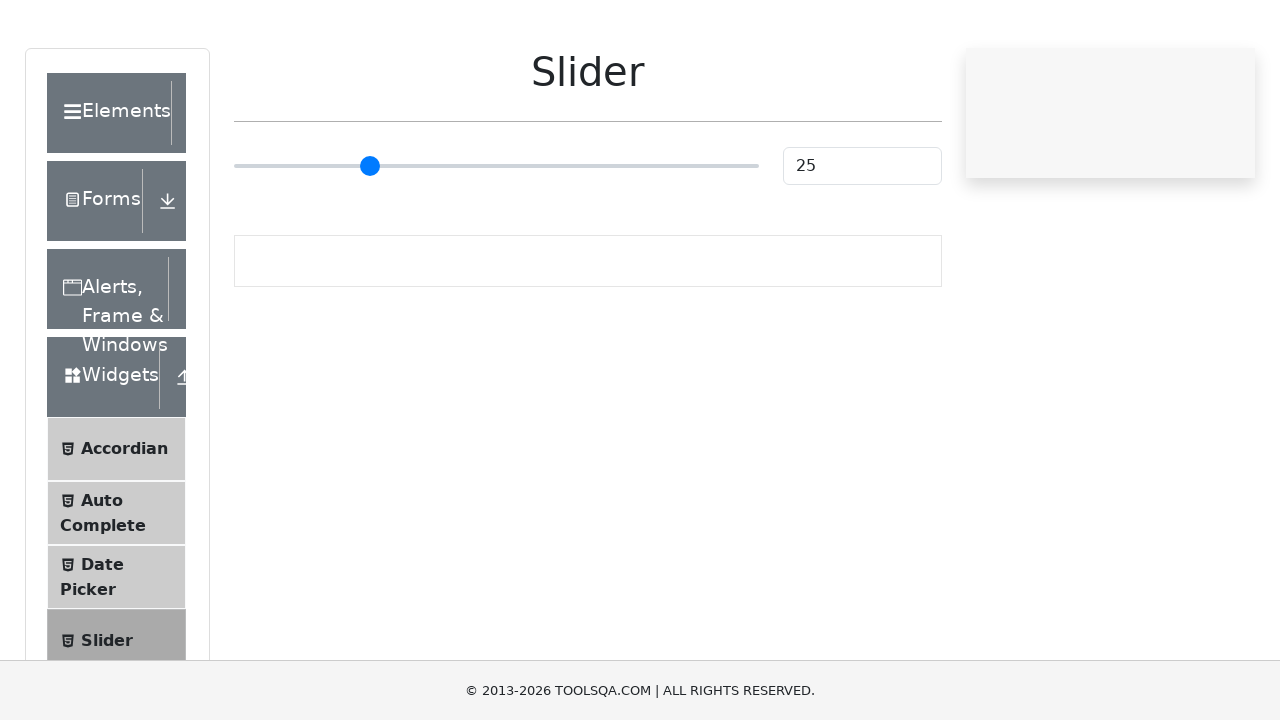

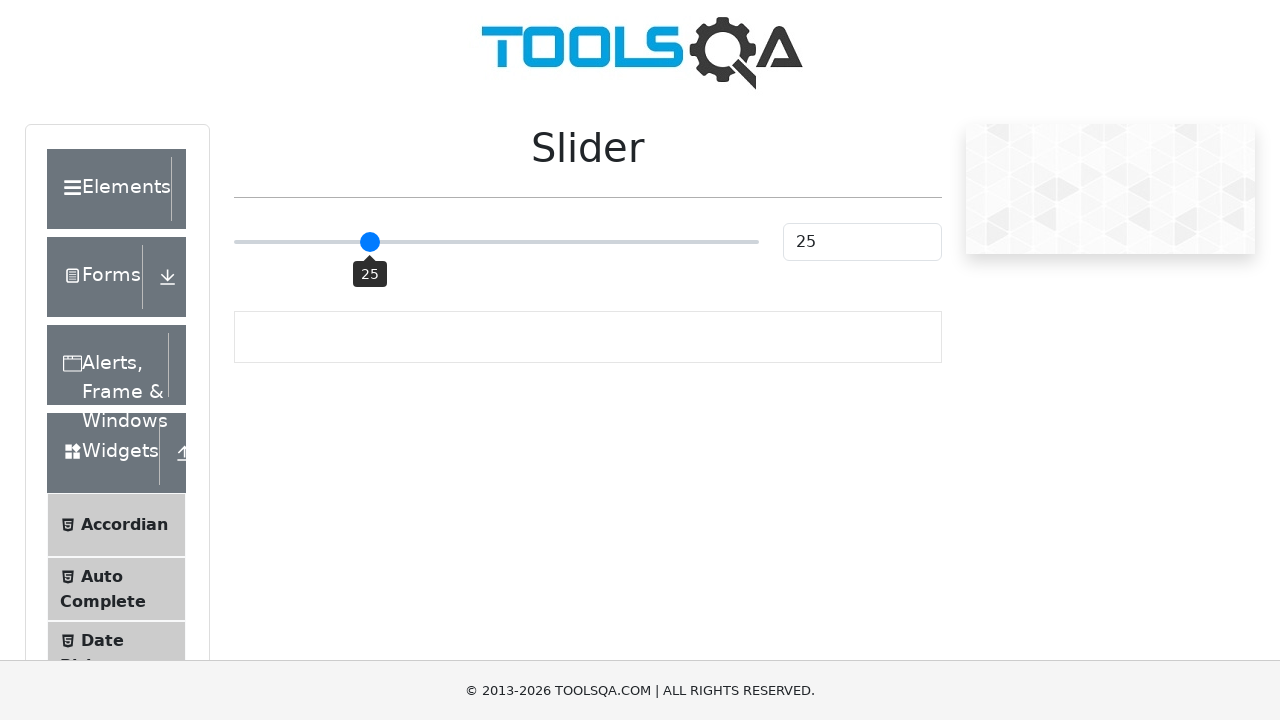